Tests API mocking functionality by intercepting requests to the dynamic content endpoint and replacing the response with custom content containing a generated name, then verifying the mocked content appears on the page.

Starting URL: https://the-internet.herokuapp.com/dynamic_content

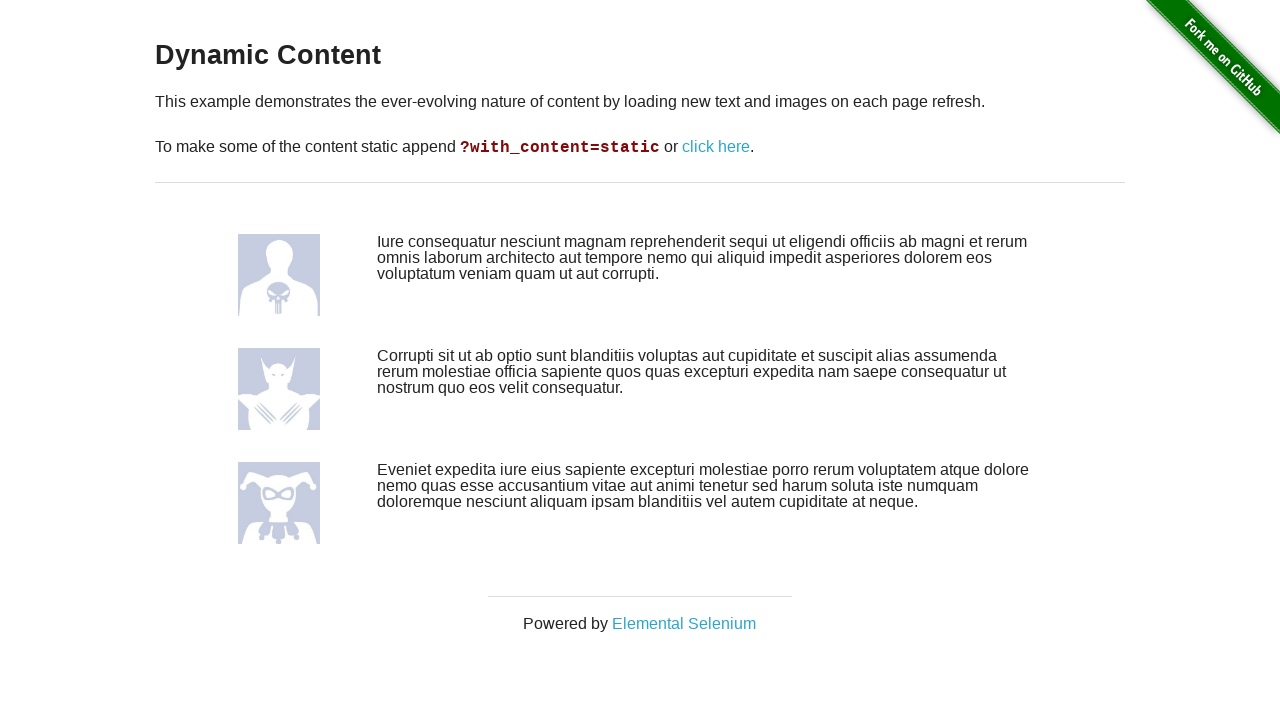

Set up route interception to mock dynamic content API response with generated name
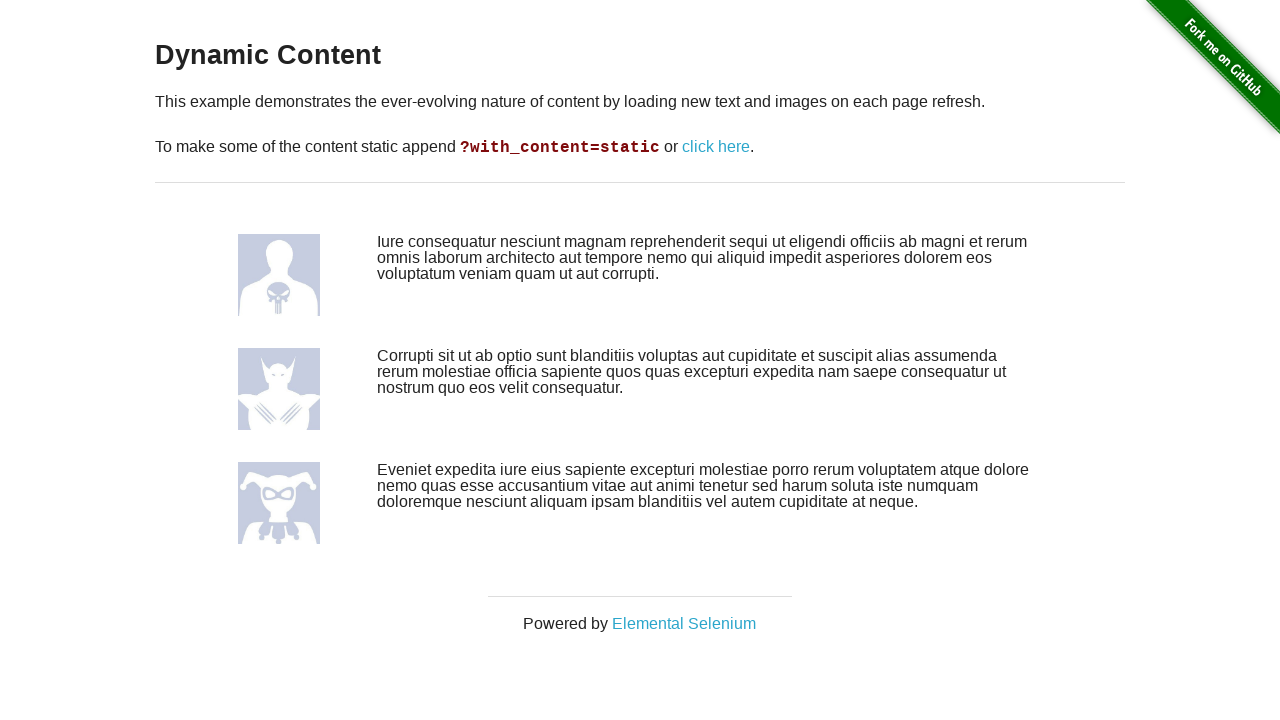

Reloaded page to trigger mocked route
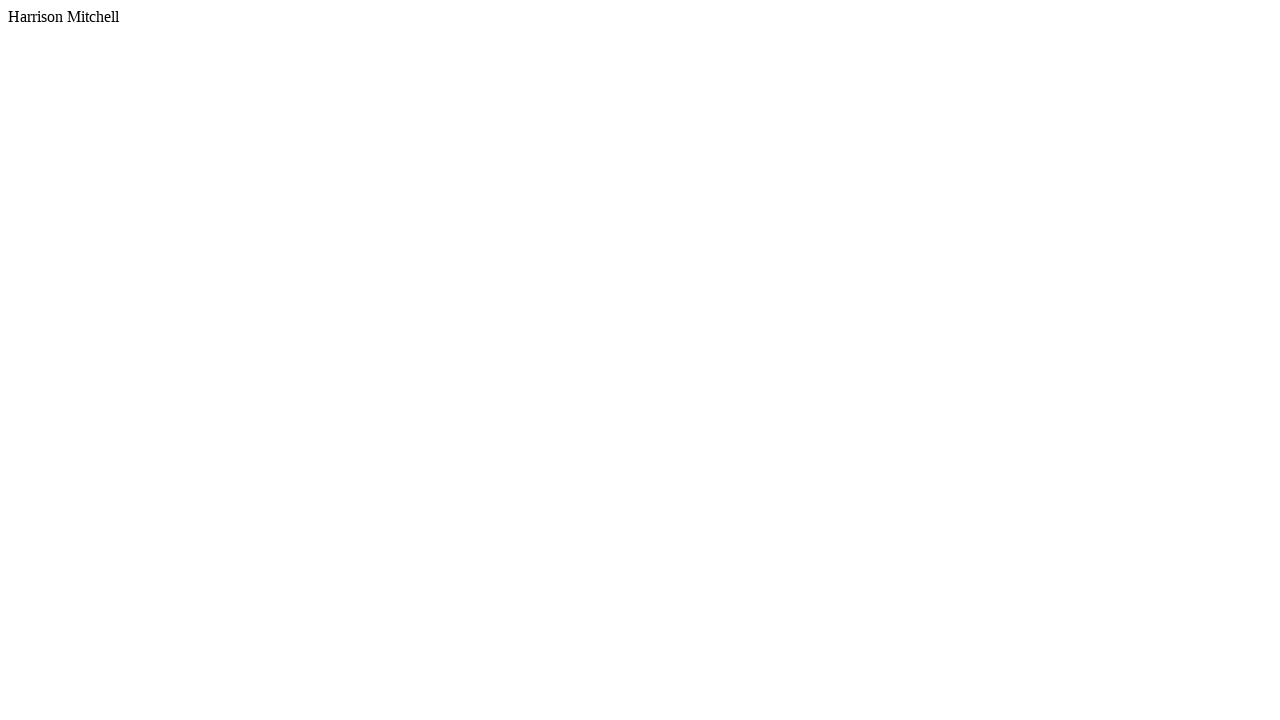

Waited for mocked content element to appear on page
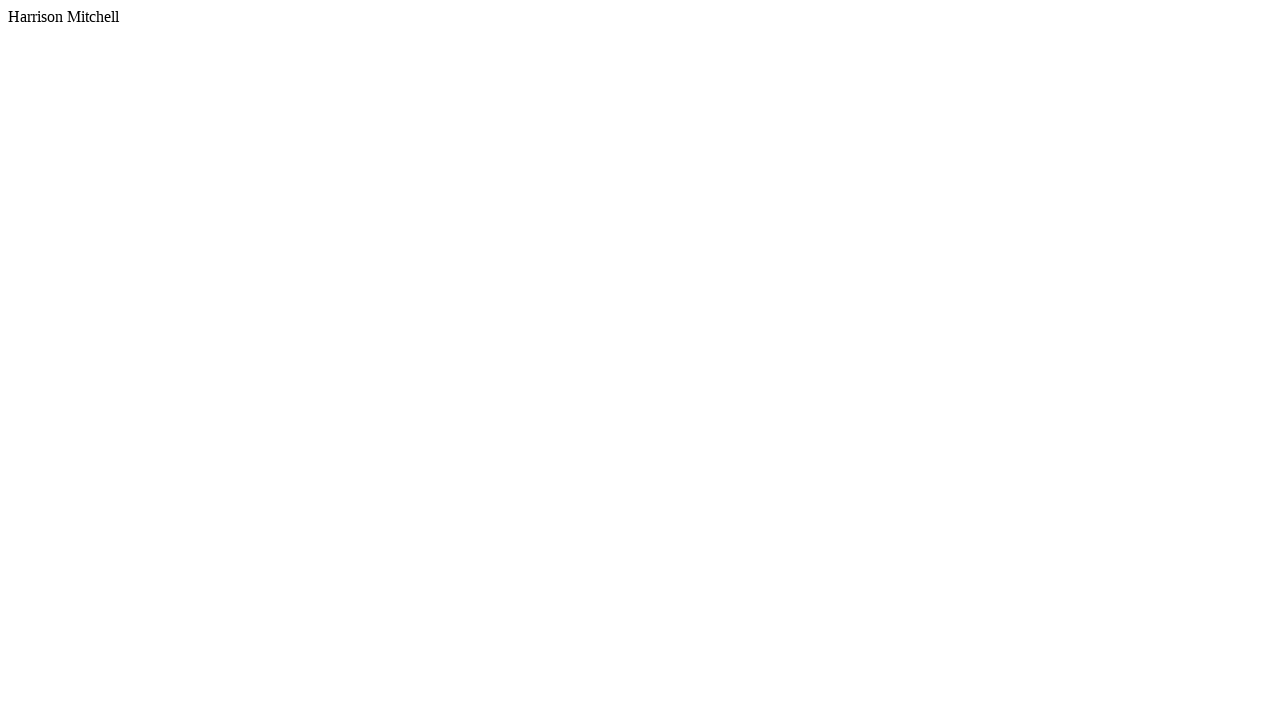

Verified mocked name 'Harrison Mitchell' is present in the page content
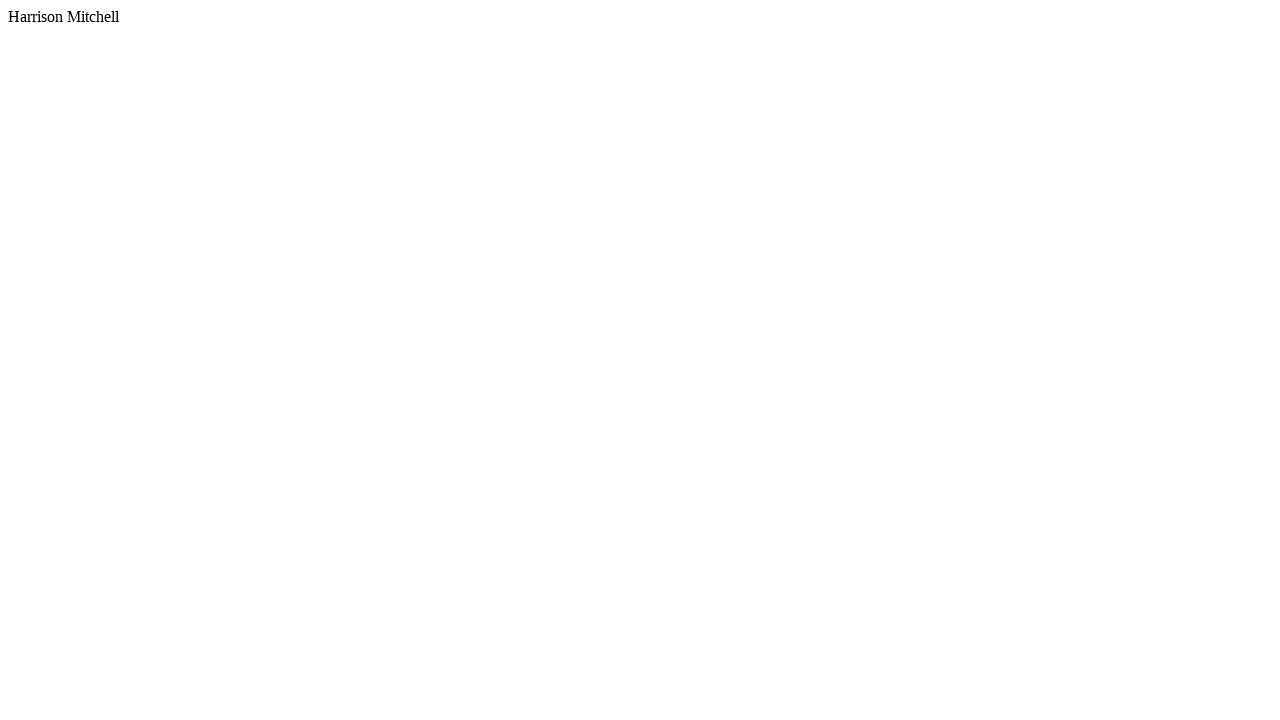

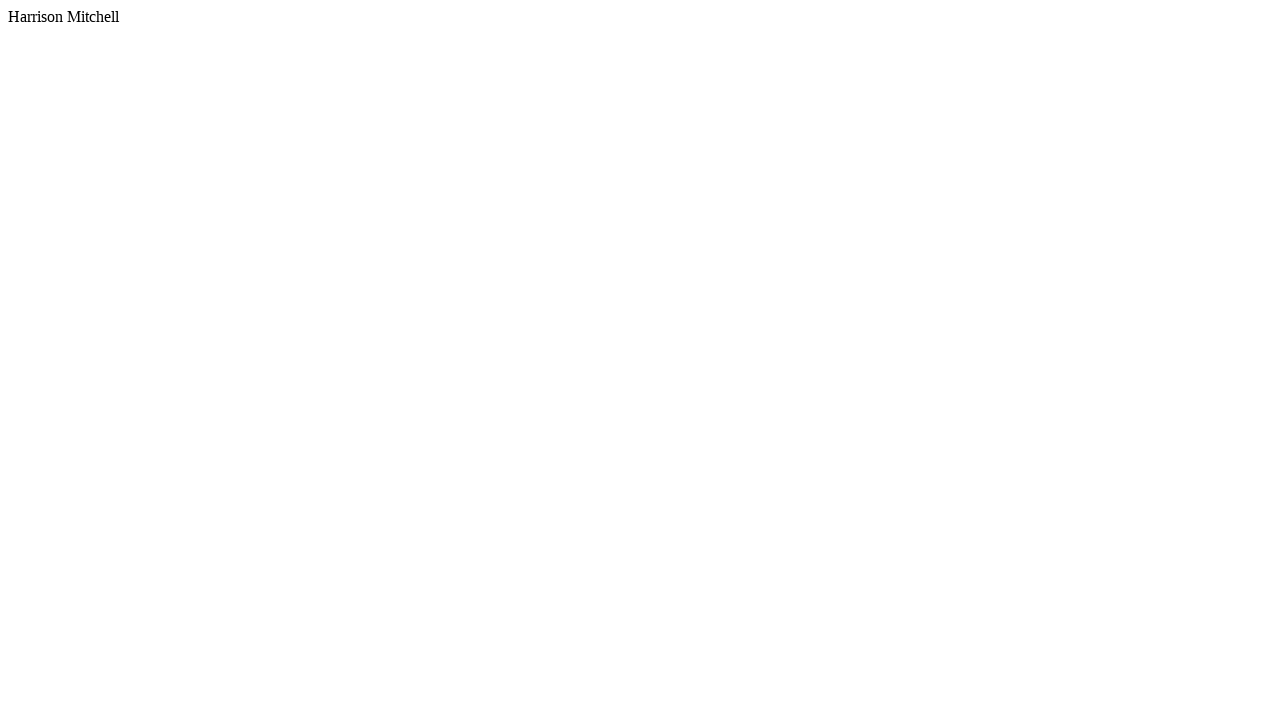